Tests product search on Carrefour by navigating to search results and filling in a ZIP code if prompted

Starting URL: https://mercado.carrefour.com.br/s?q=arroz&sort=score_desc&page=0

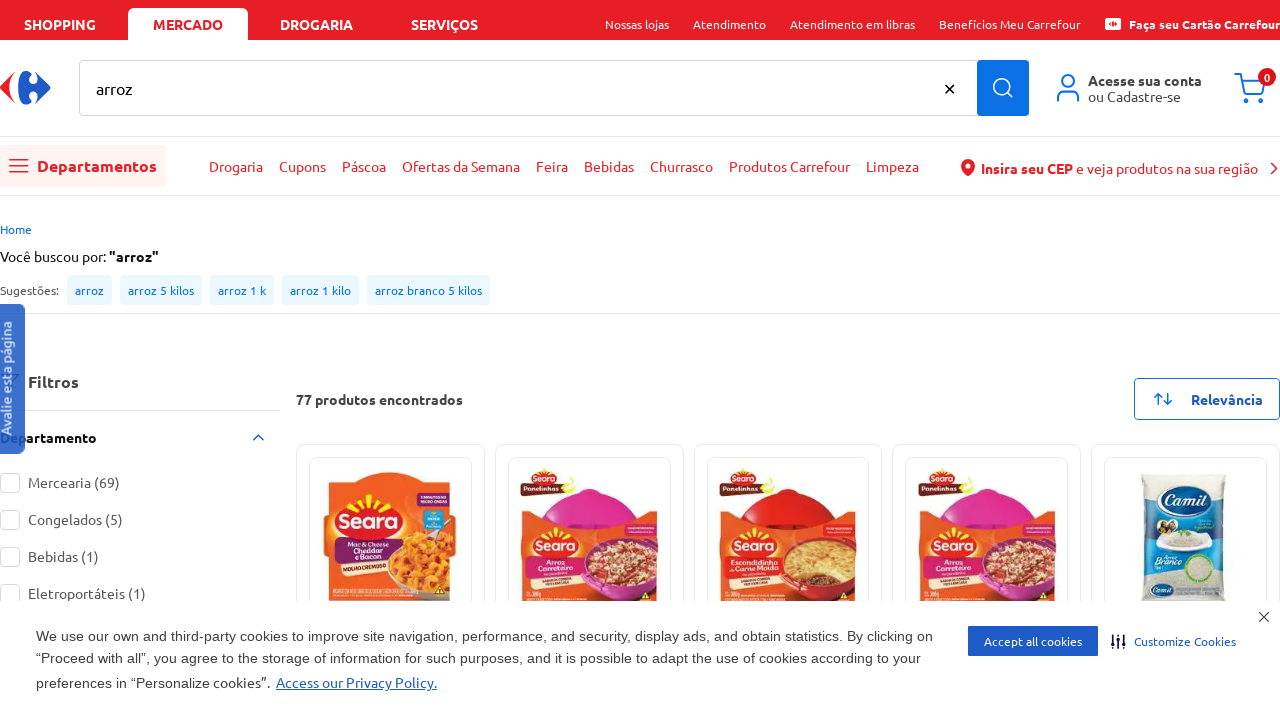

ZIP code form not present, proceeding without filling it
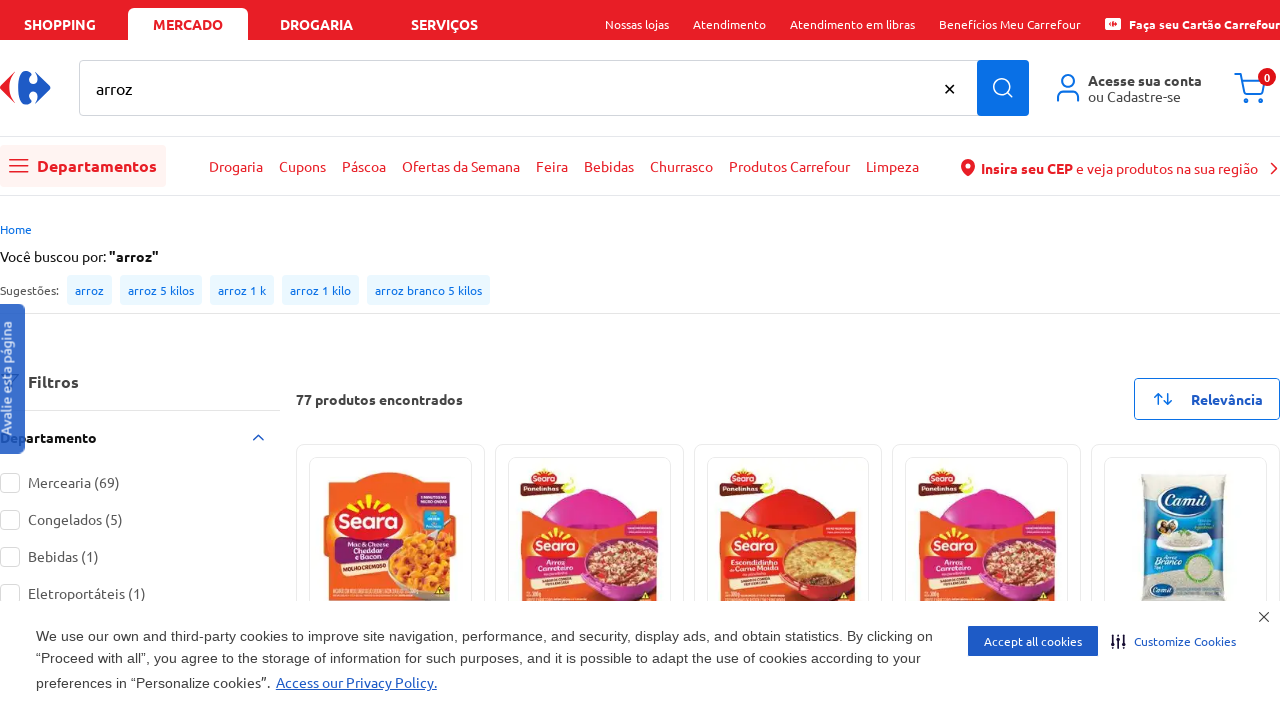

Waited 1 second for potential alerts
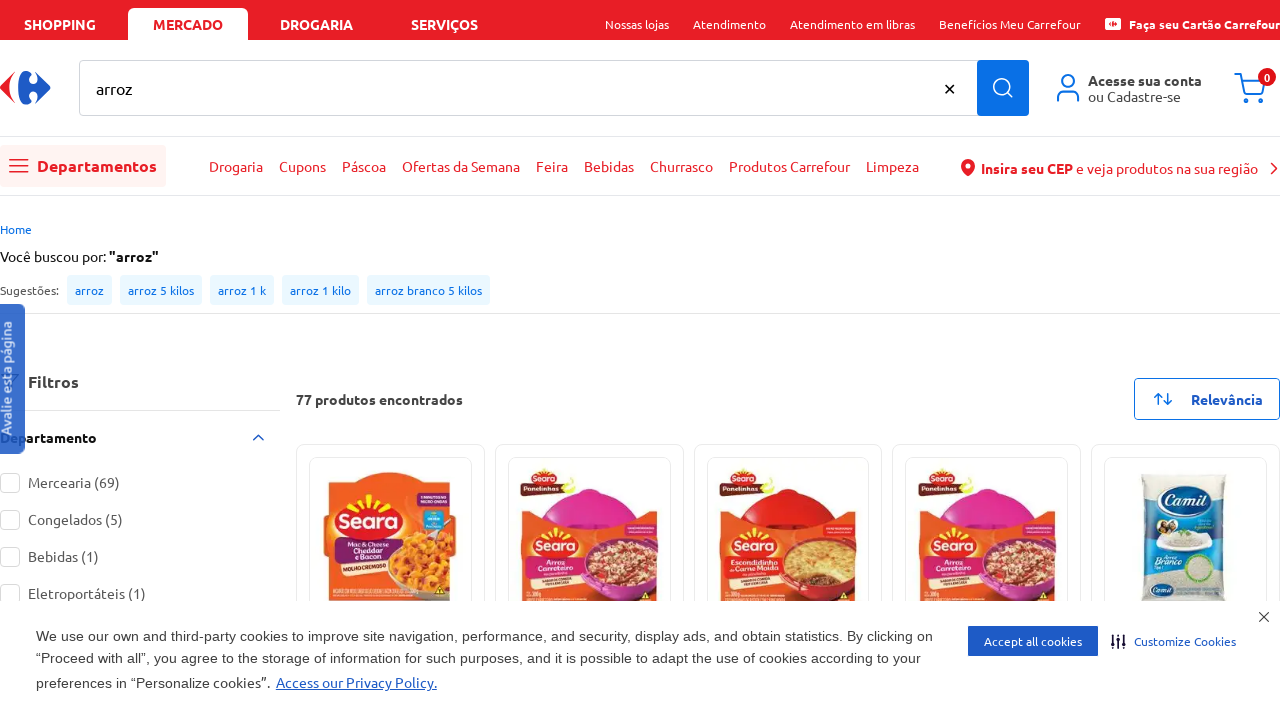

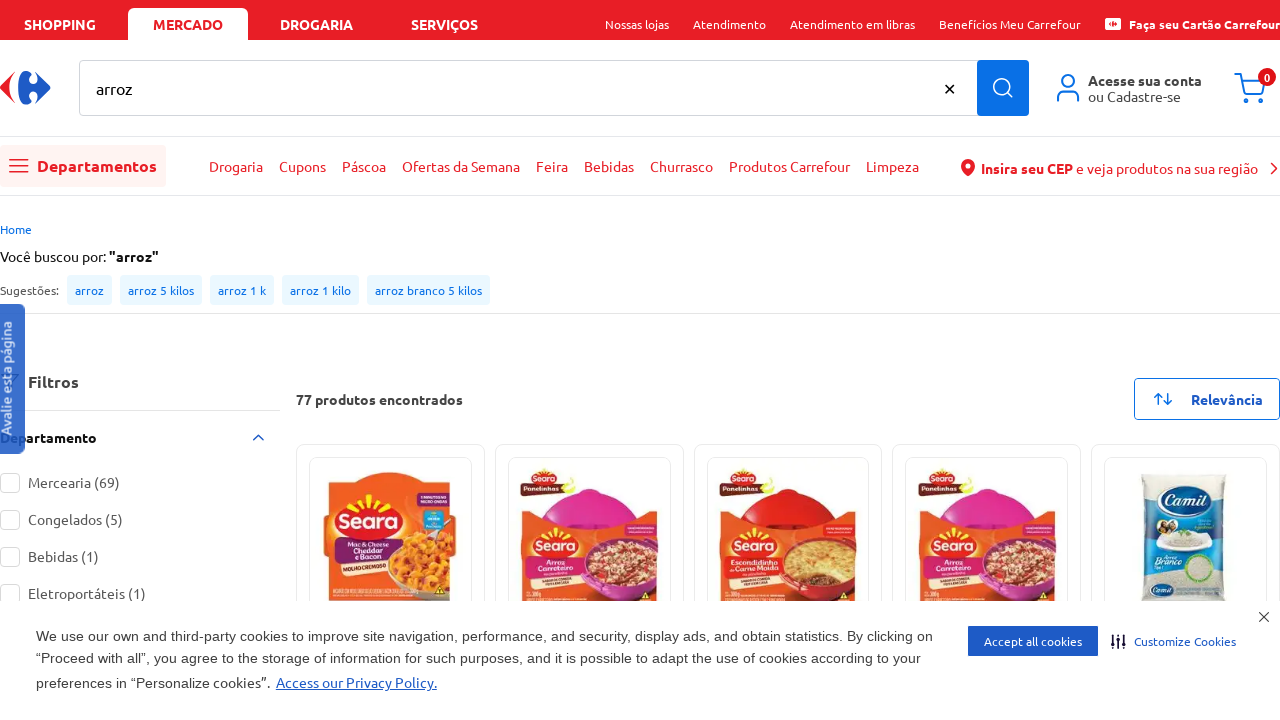